Tests a registration form by filling in first name, last name, and address fields, then clearing the first name field and selecting the male gender radio button

Starting URL: https://demo.automationtesting.in/Register.html

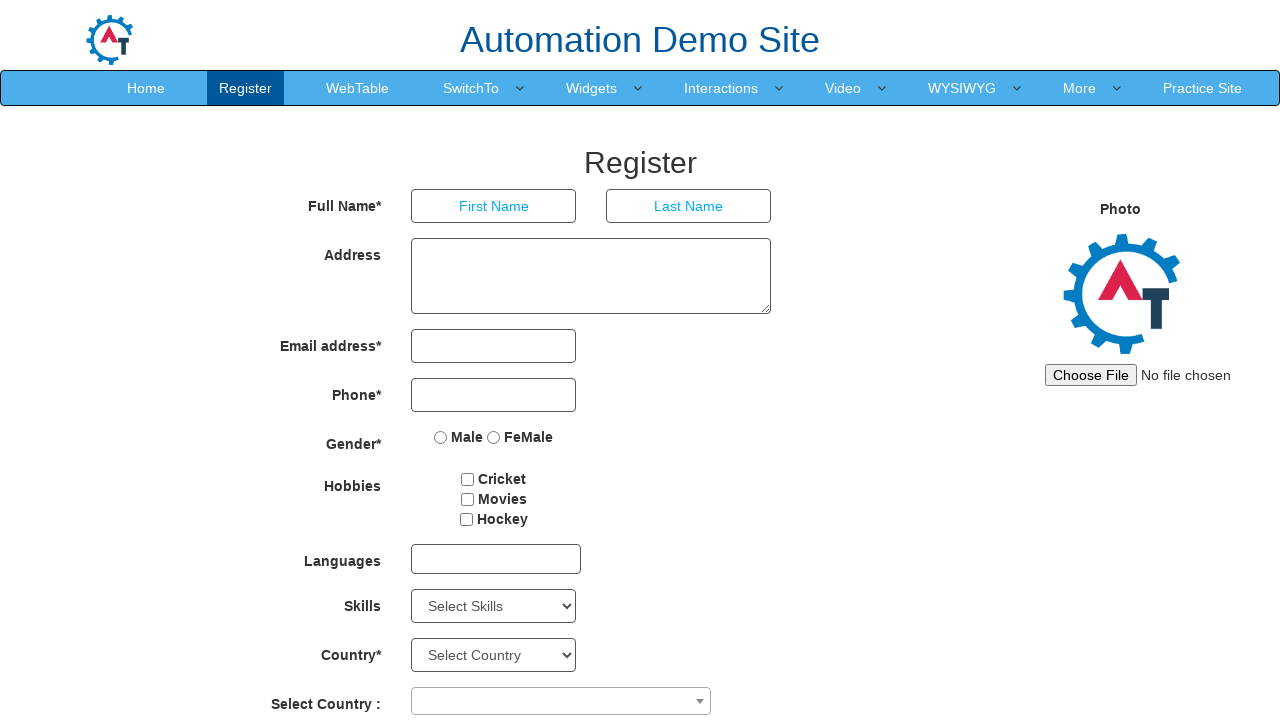

Filled first name field with 'Test' on input[placeholder='First Name']
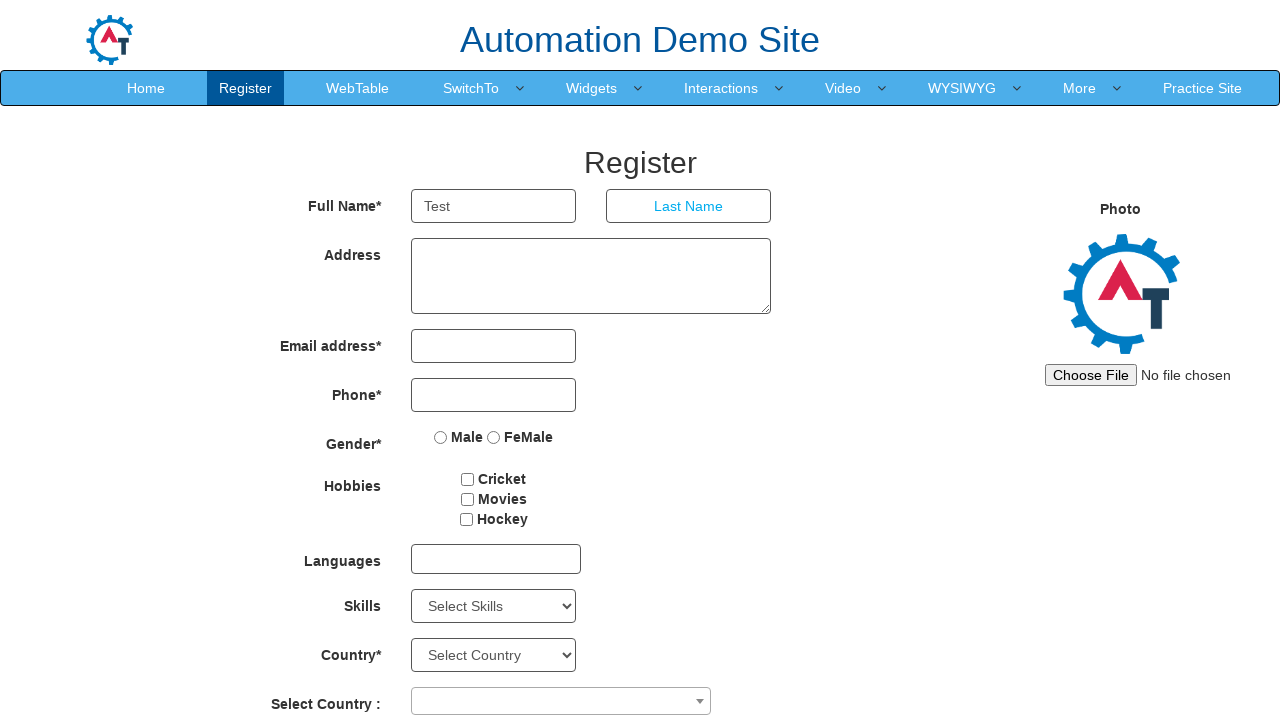

Filled last name field with 'Java' on input[placeholder='Last Name']
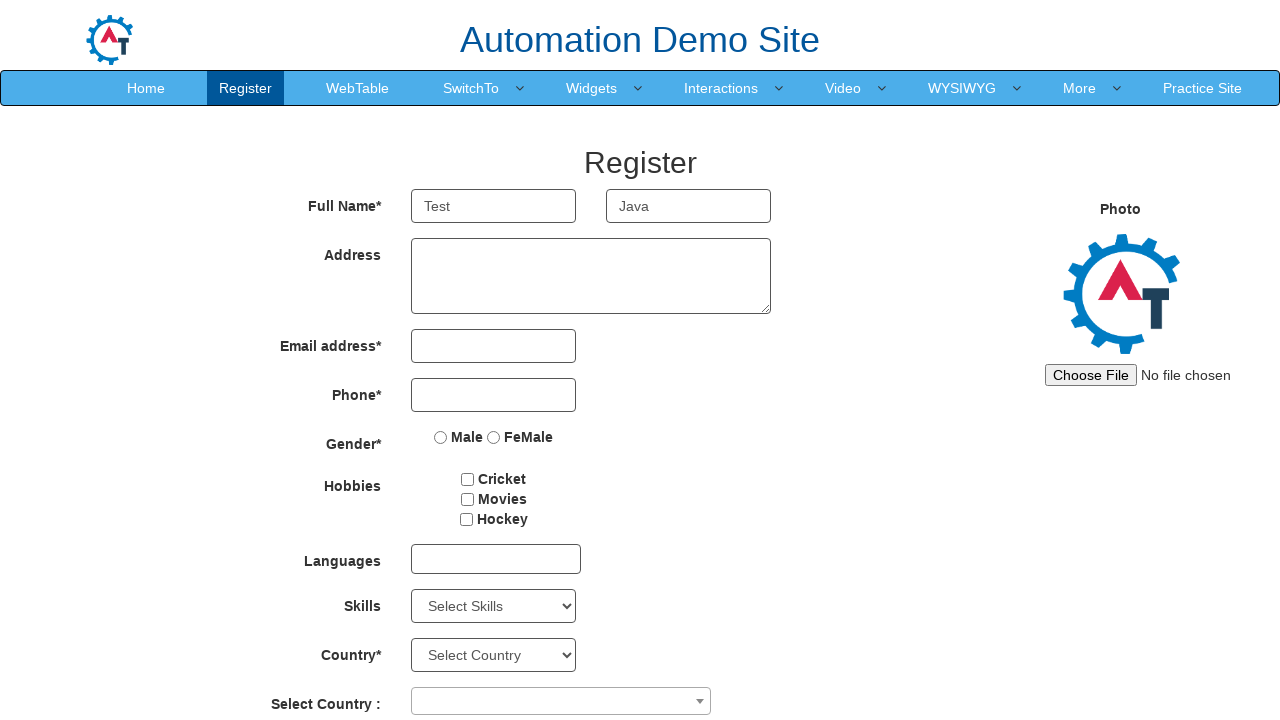

Filled address field with 'Chennai' on textarea[ng-model='Adress']
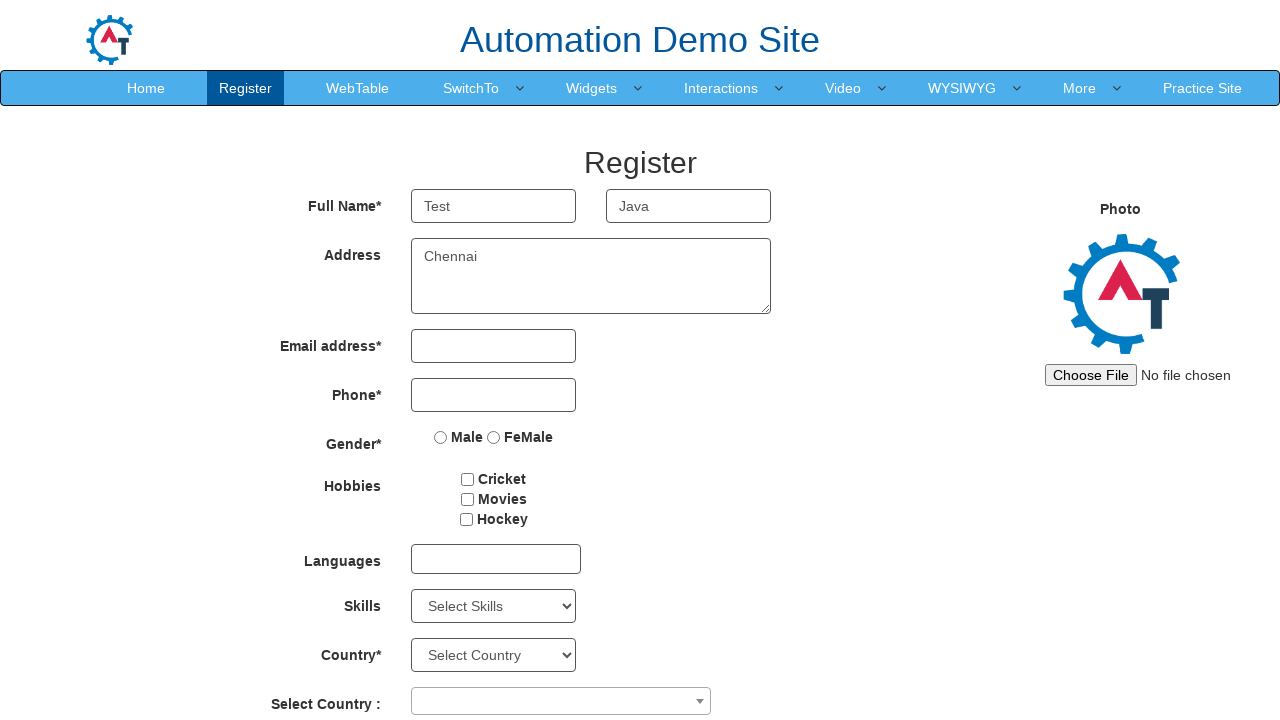

Cleared first name field on input[placeholder='First Name']
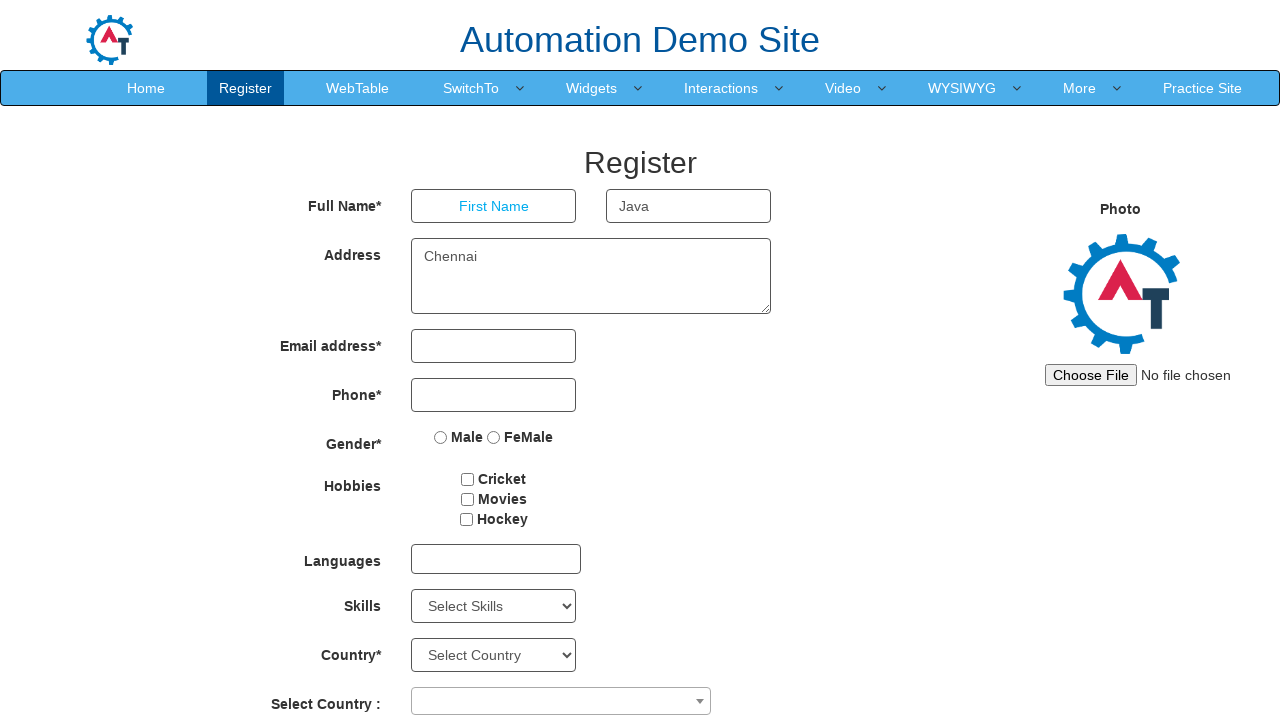

Selected male gender radio button at (441, 437) on input[value='Male']
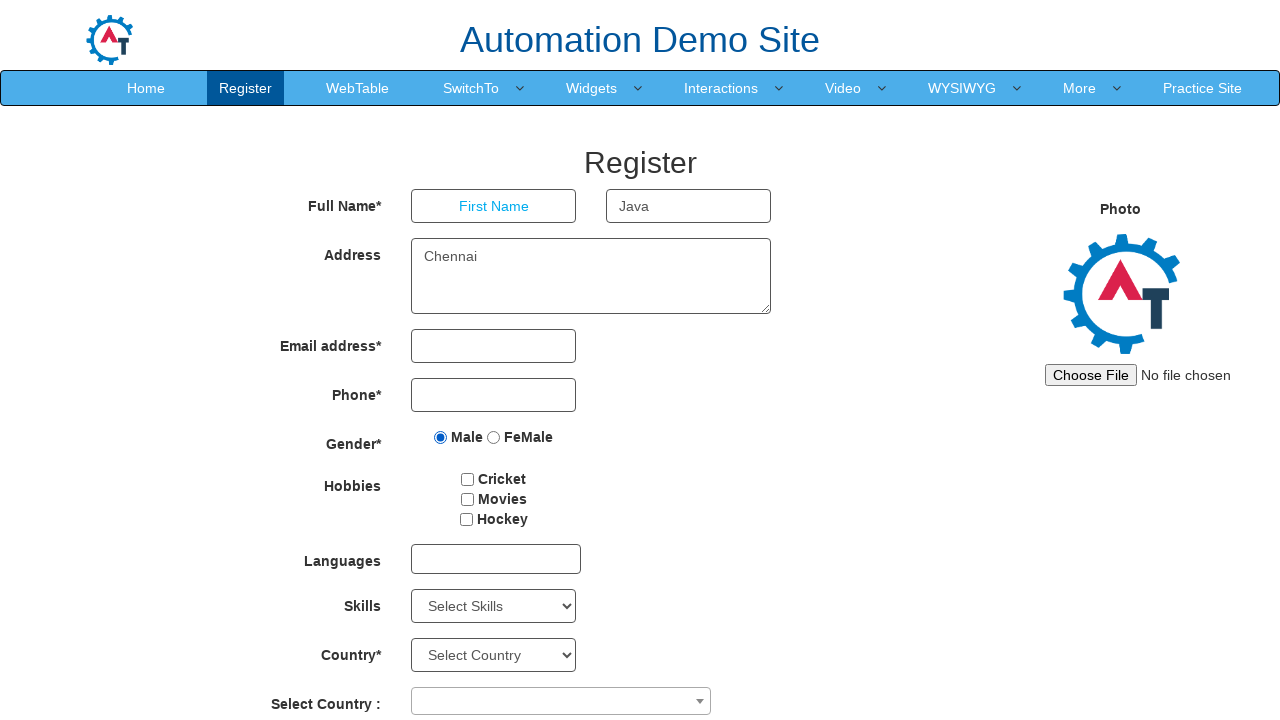

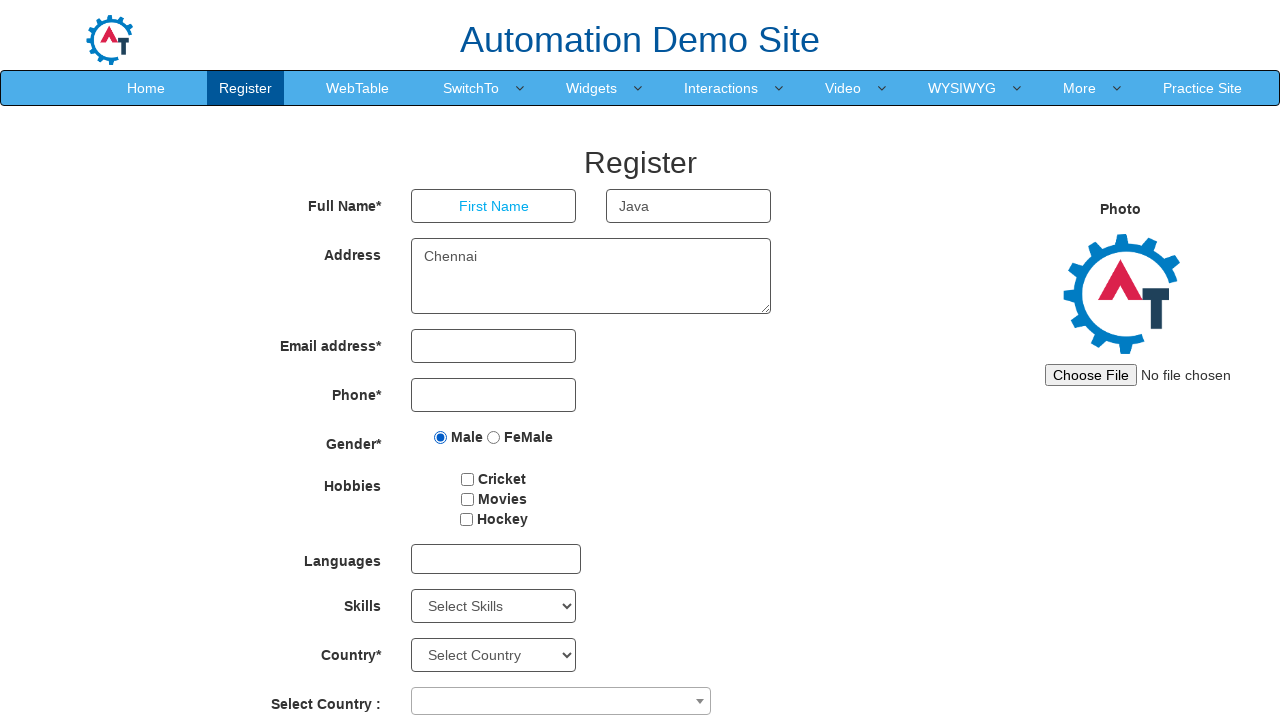